Tests removing elements by clicking the Delete button after adding an element

Starting URL: http://the-internet.herokuapp.com/

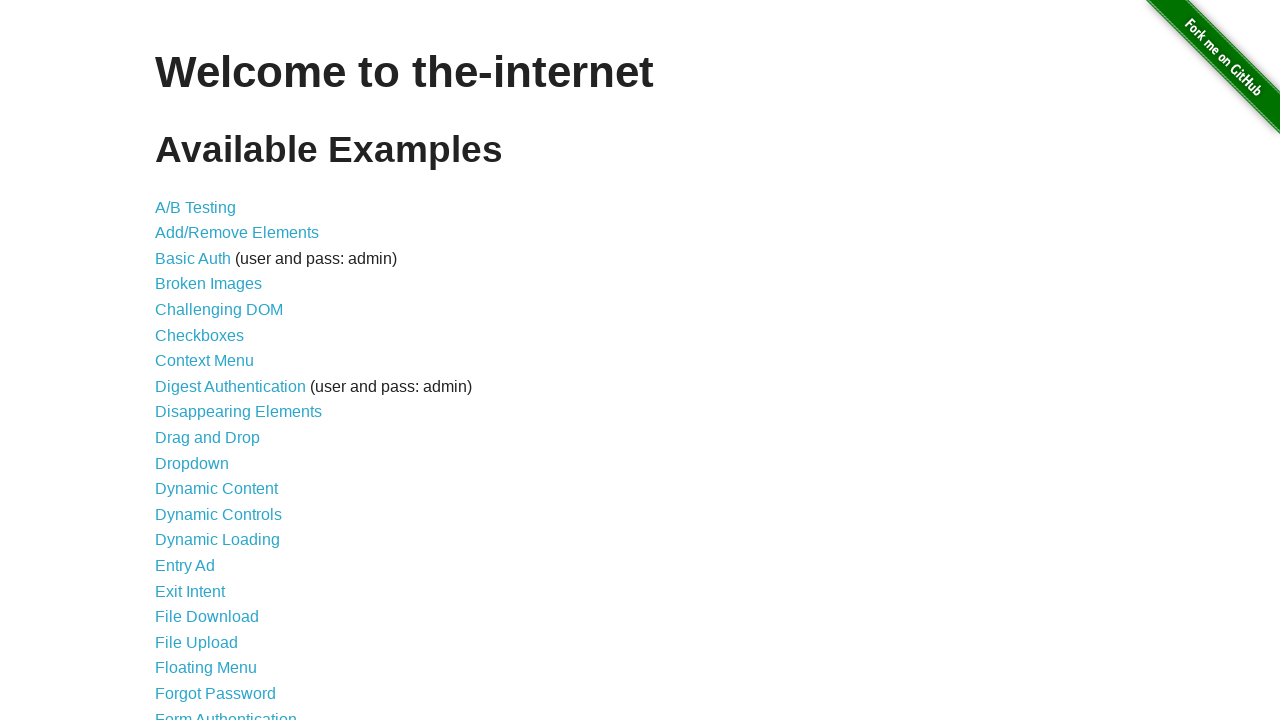

Clicked on Add/Remove Elements link at (237, 233) on a:has-text("Add/Remove Elements")
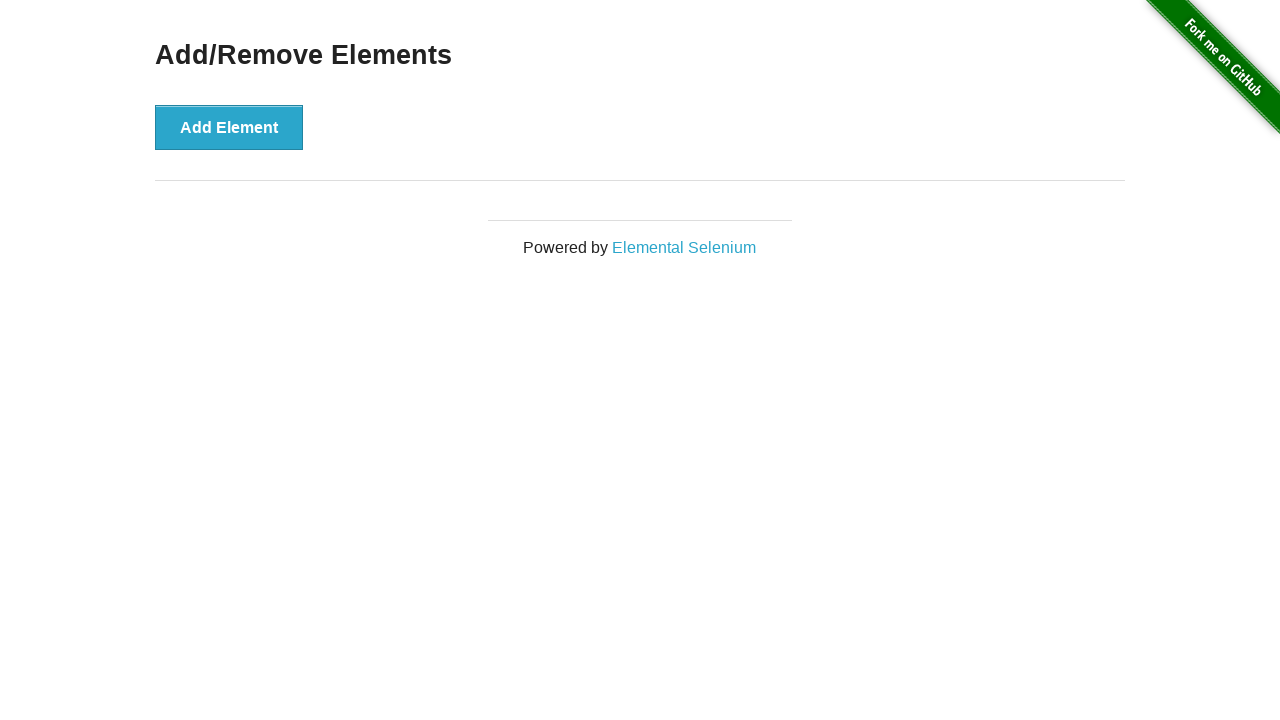

Clicked on Add Element button at (229, 127) on .example > button
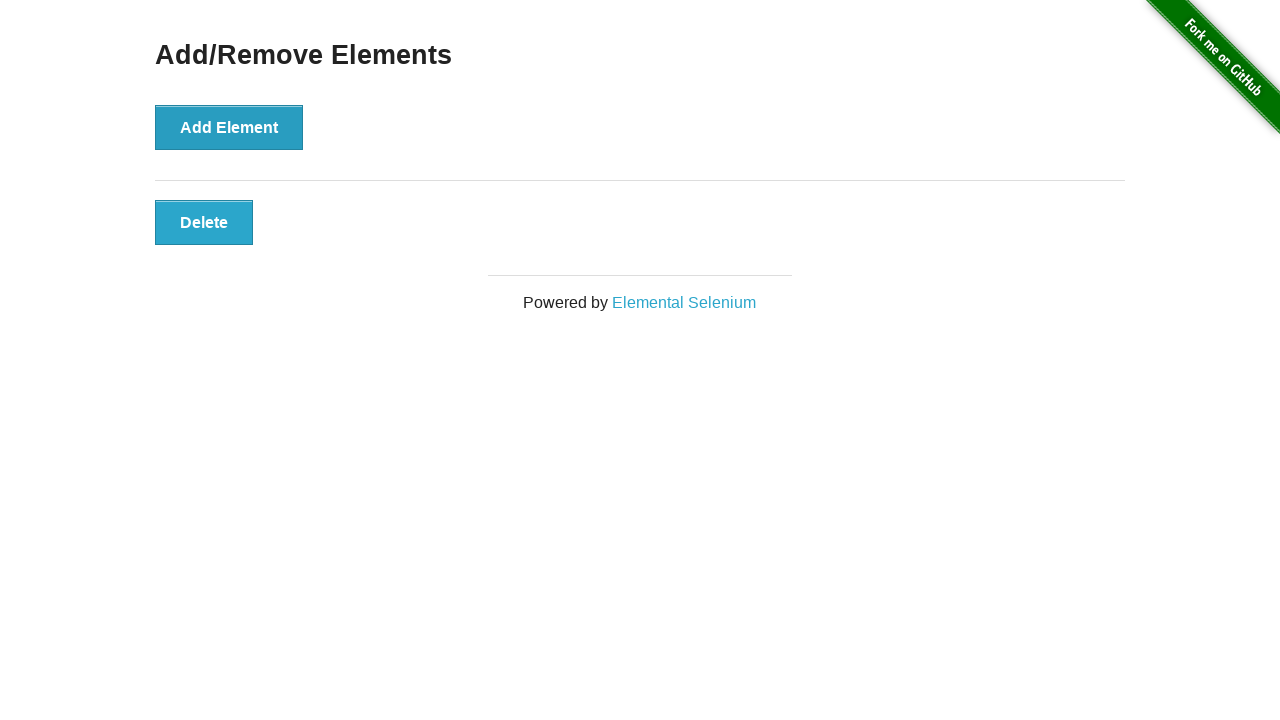

Clicked on Delete button to remove the added element at (204, 222) on .added-manually
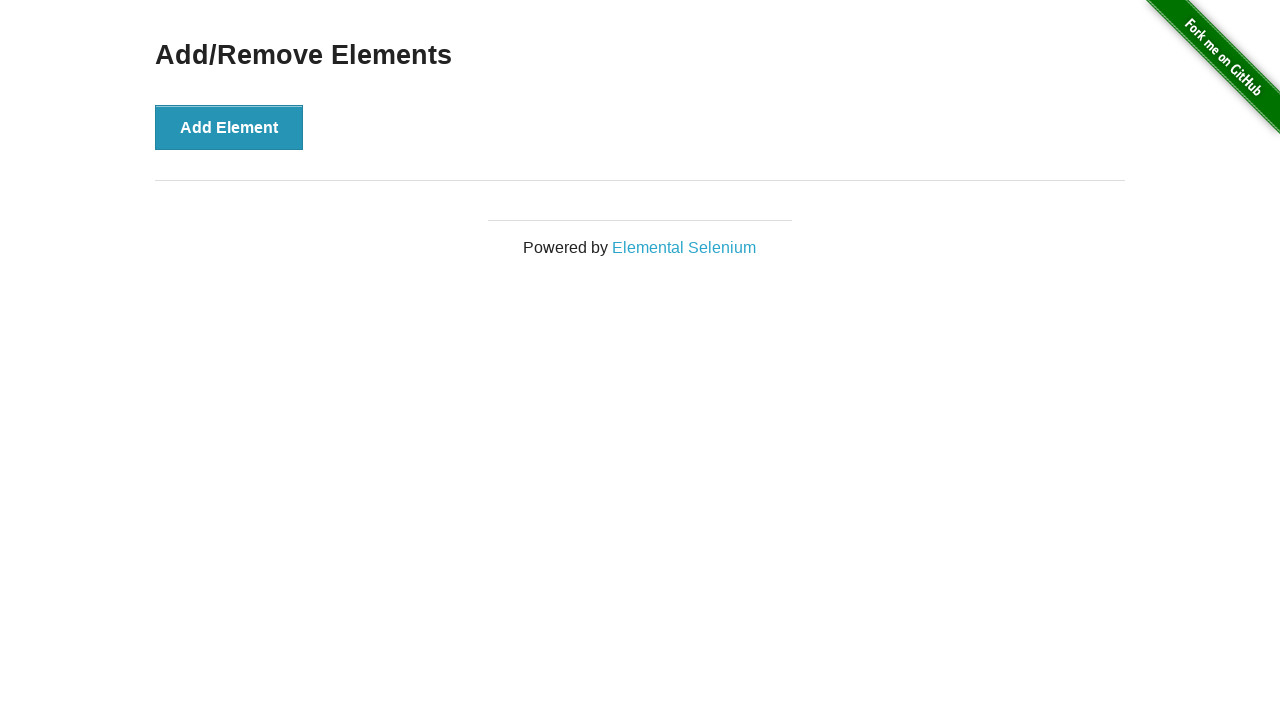

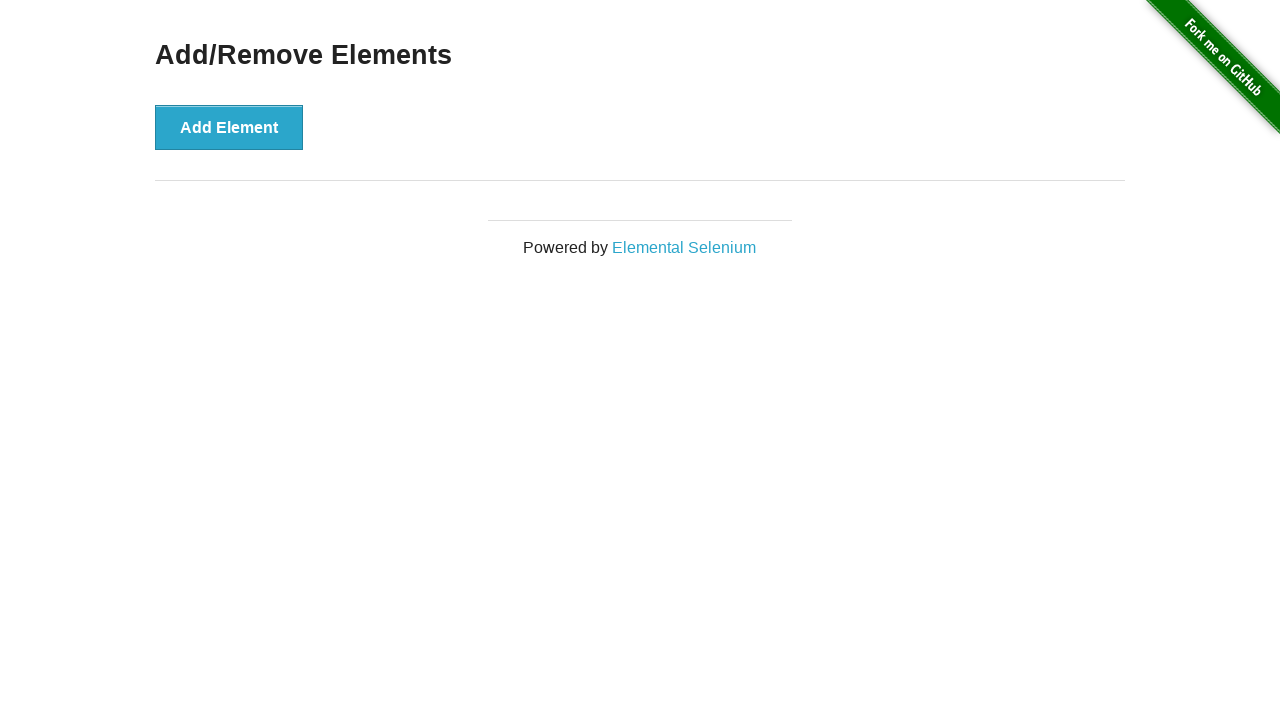